Tests that the todo counter displays the correct number of items as todos are added

Starting URL: https://demo.playwright.dev/todomvc

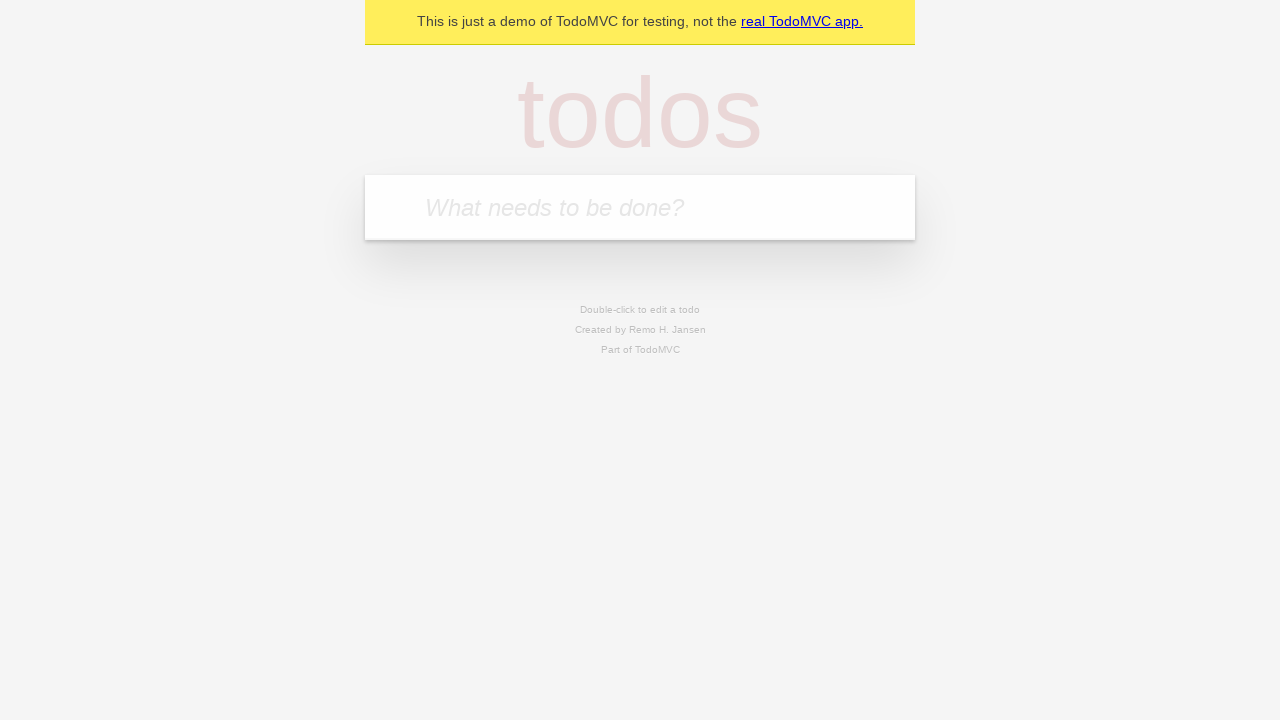

Located the 'What needs to be done?' input field
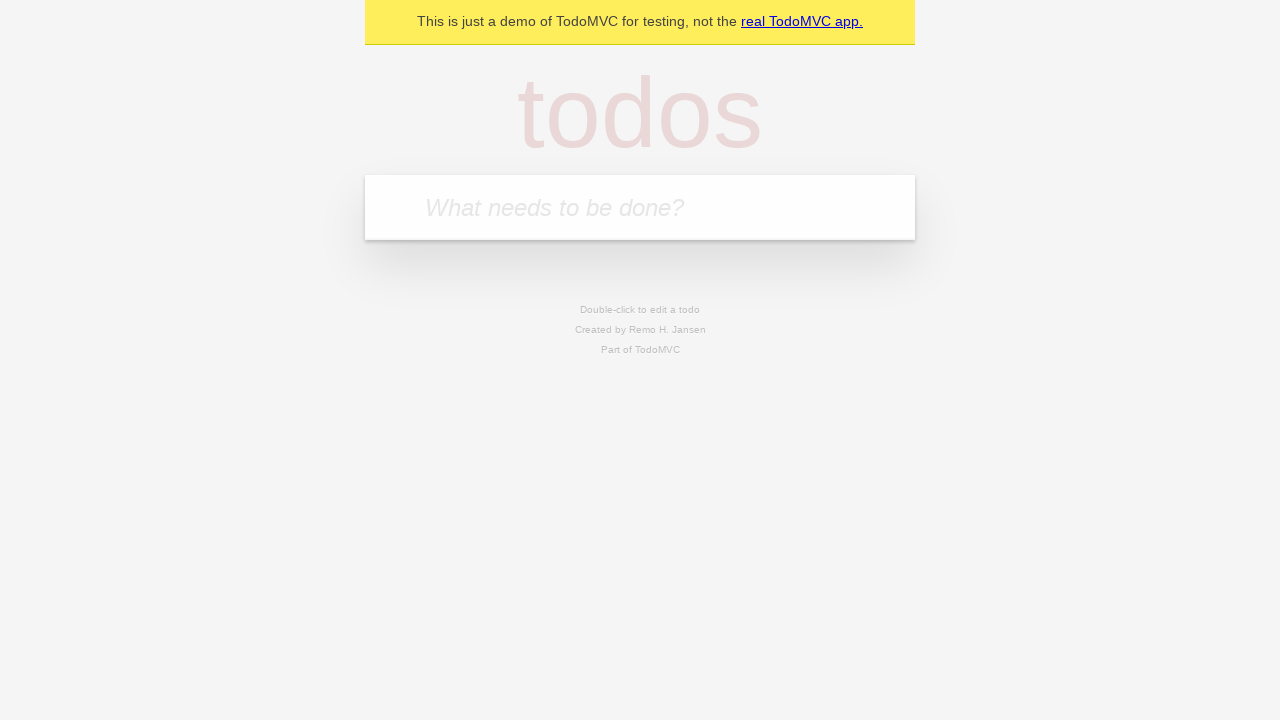

Filled first todo input with 'buy some cheese' on internal:attr=[placeholder="What needs to be done?"i]
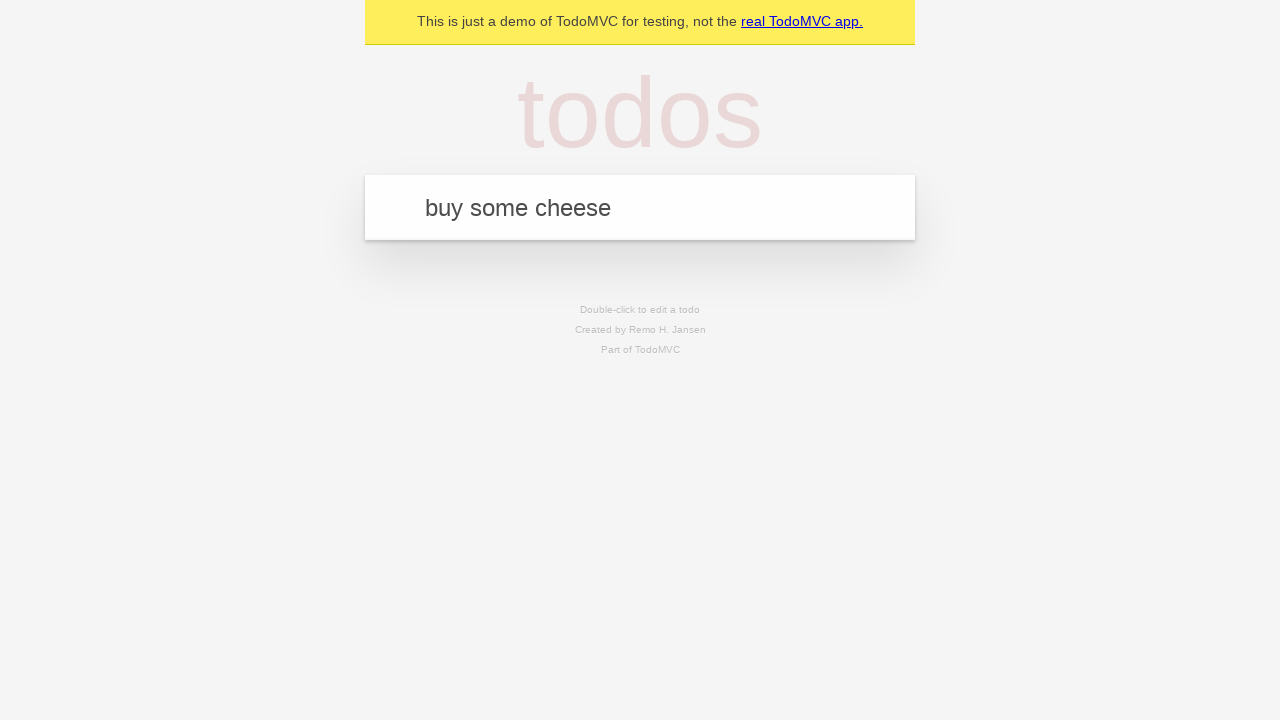

Pressed Enter to add first todo on internal:attr=[placeholder="What needs to be done?"i]
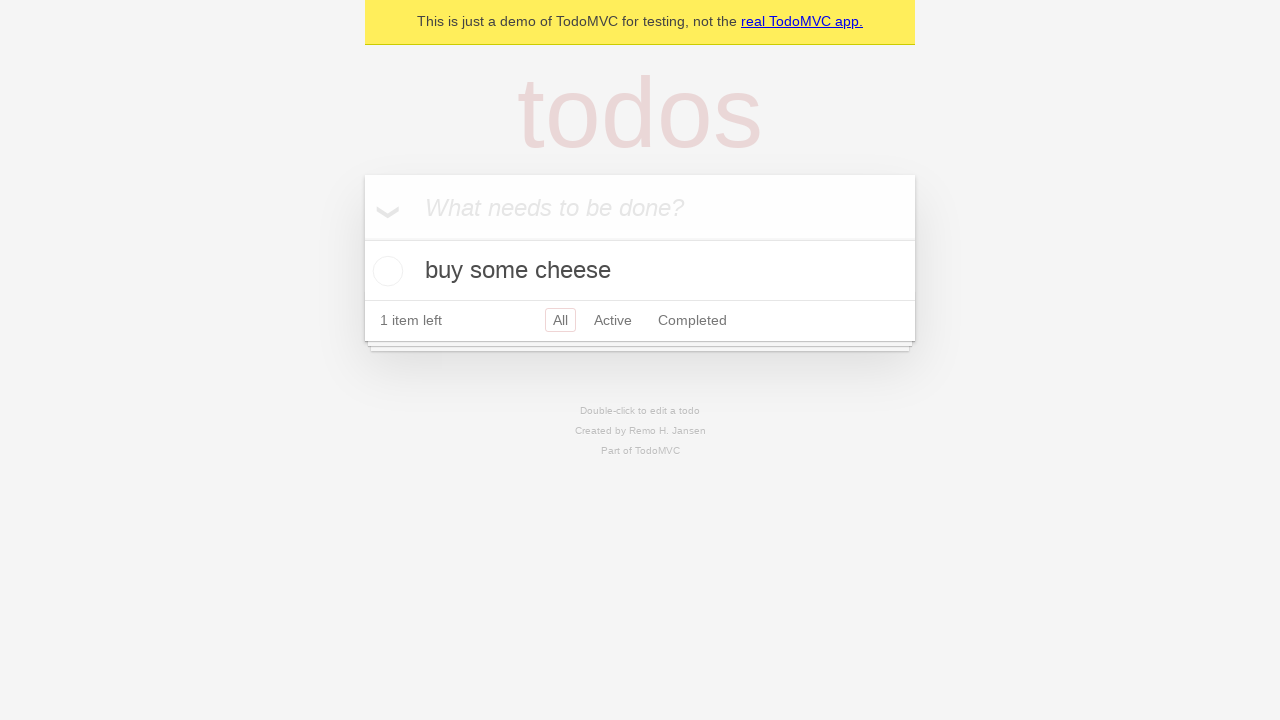

Filled second todo input with 'feed the cat' on internal:attr=[placeholder="What needs to be done?"i]
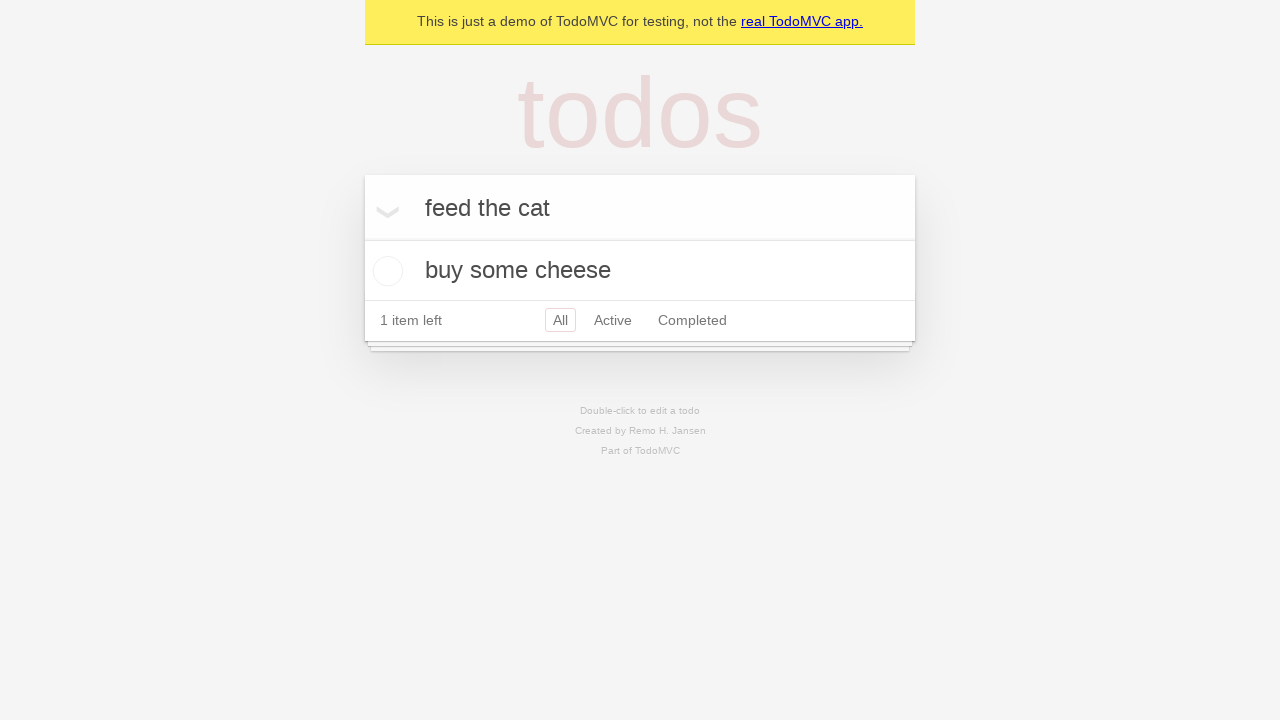

Pressed Enter to add second todo on internal:attr=[placeholder="What needs to be done?"i]
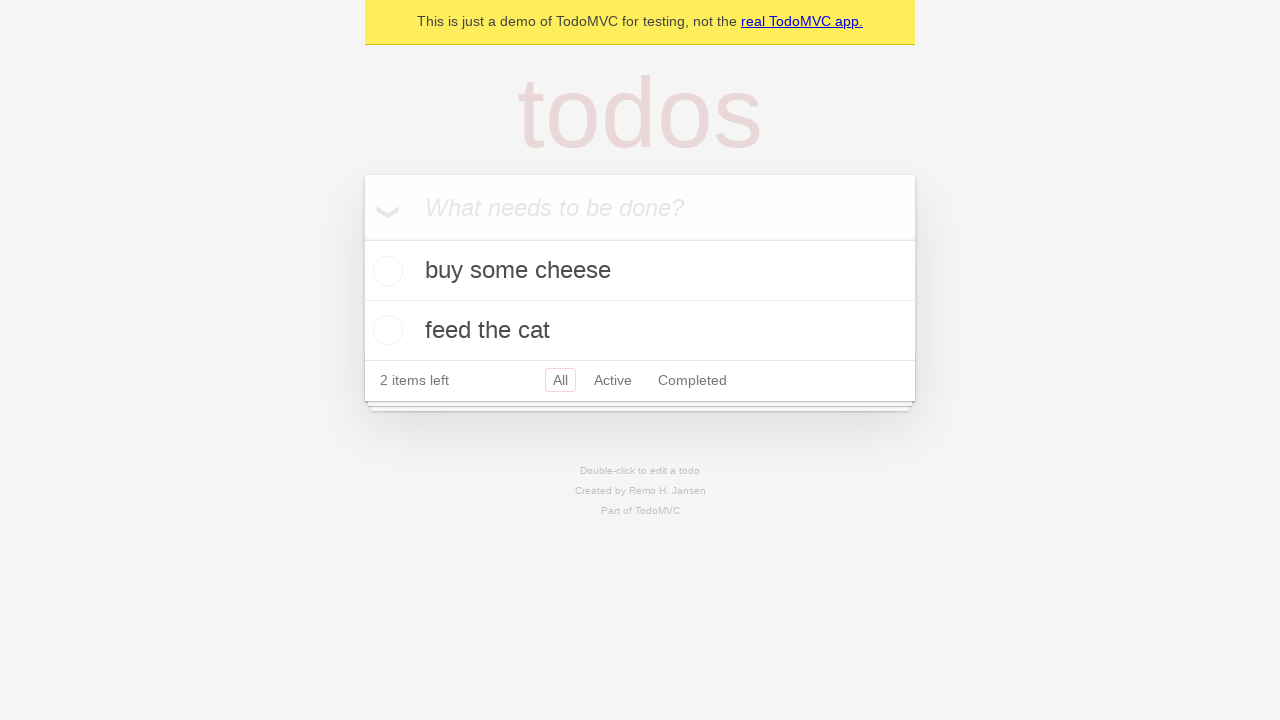

Waited for todo counter to load
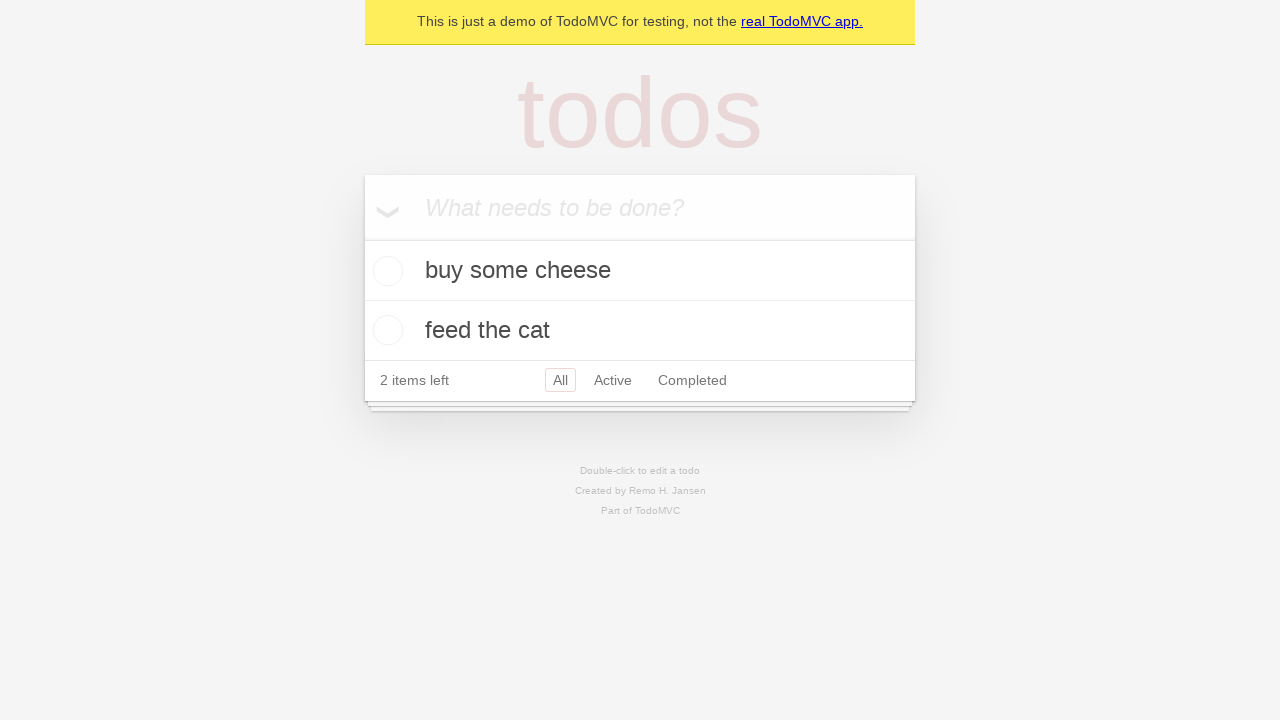

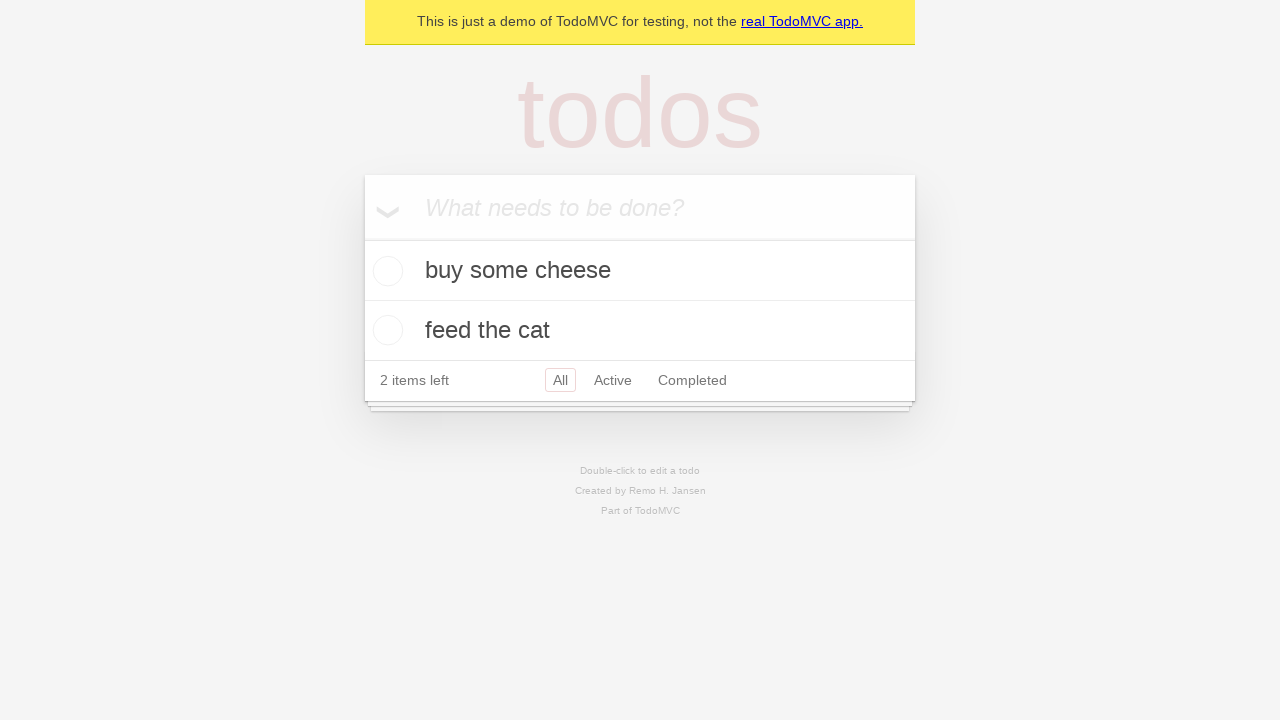